Tests the add and remove elements functionality by clicking the "Add Element" button to create a new element, then clicking the "Delete" button to remove it.

Starting URL: http://the-internet.herokuapp.com/add_remove_elements/

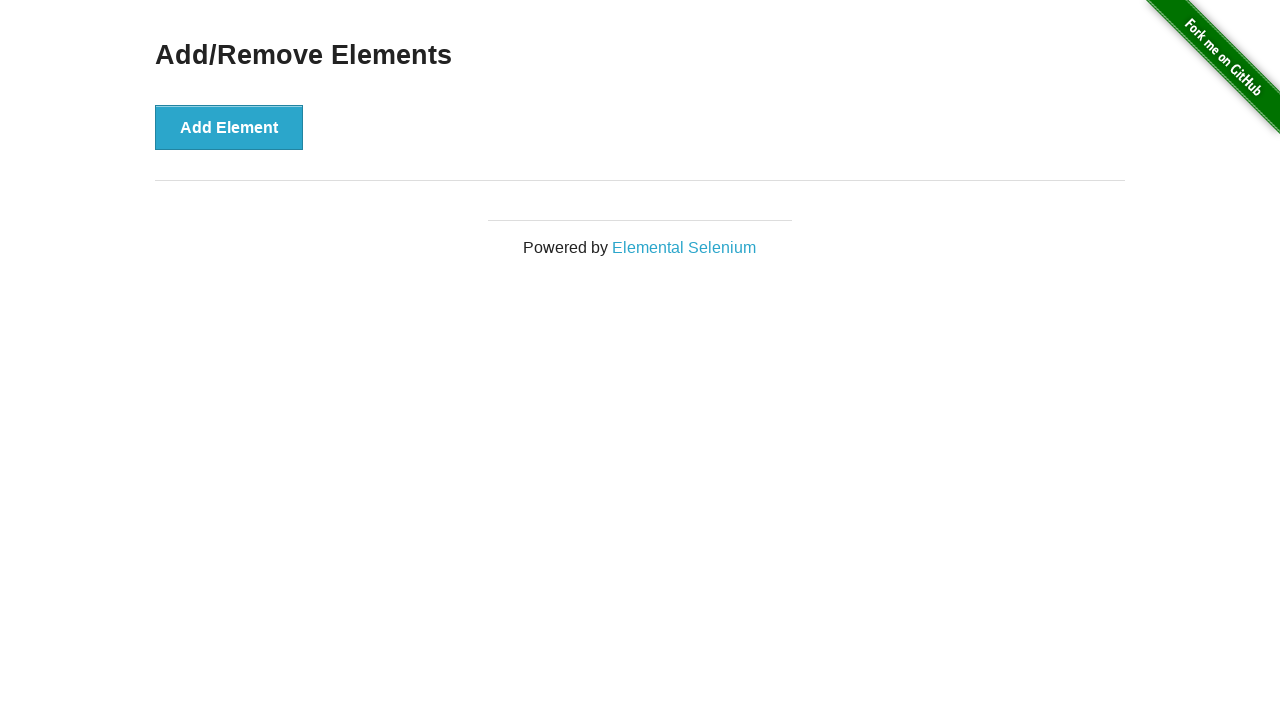

Clicked the 'Add Element' button to create a new element at (229, 127) on button[onclick='addElement()']
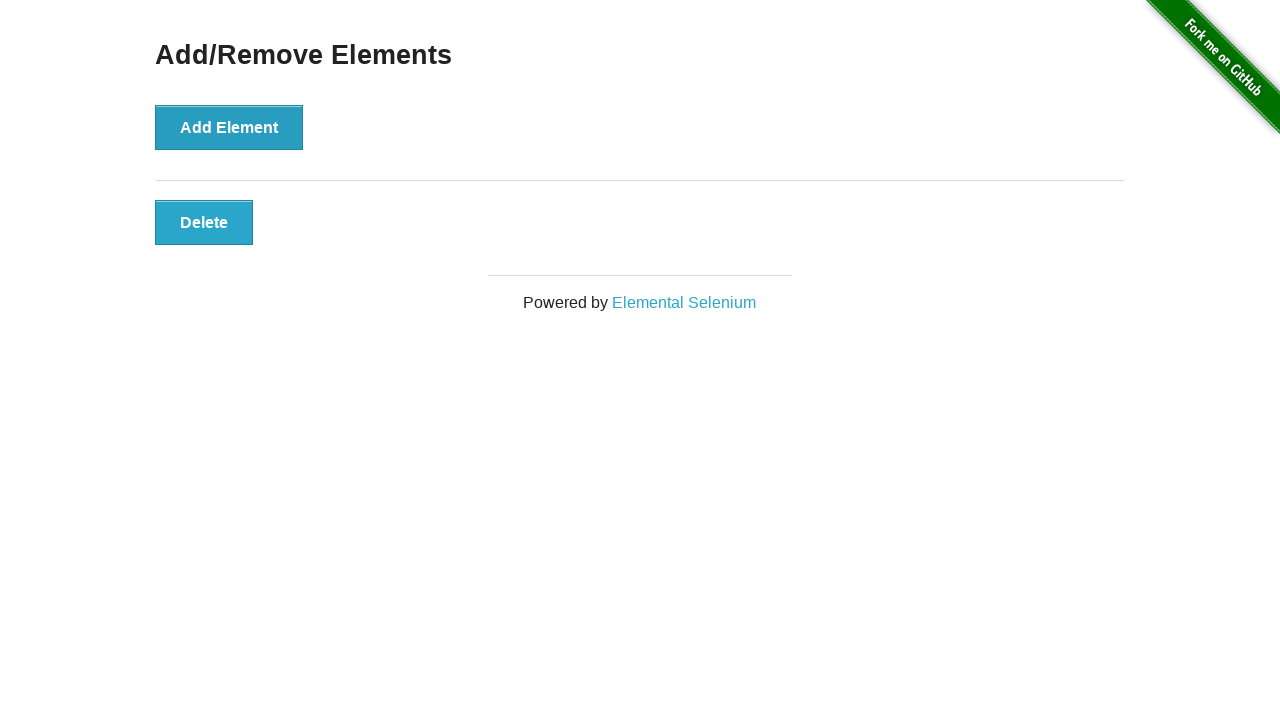

Delete button appeared after adding element
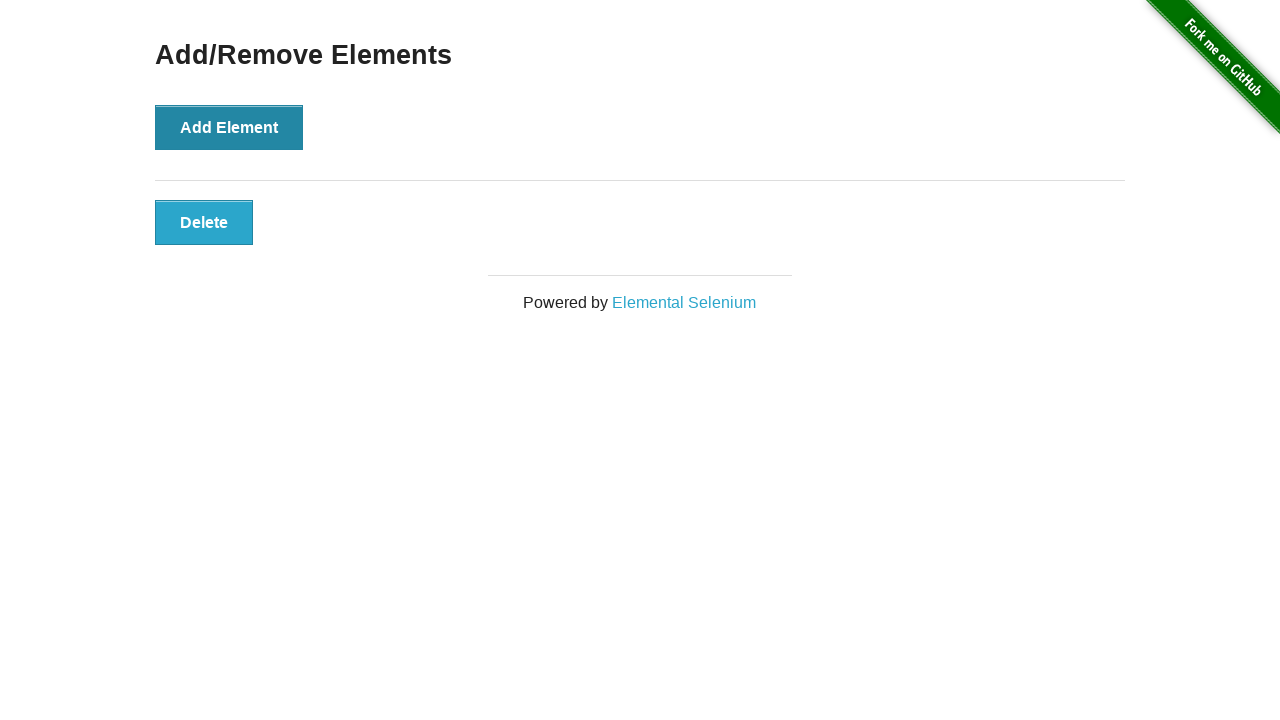

Clicked the 'Delete' button to remove the element at (204, 222) on button[onclick='deleteElement()']
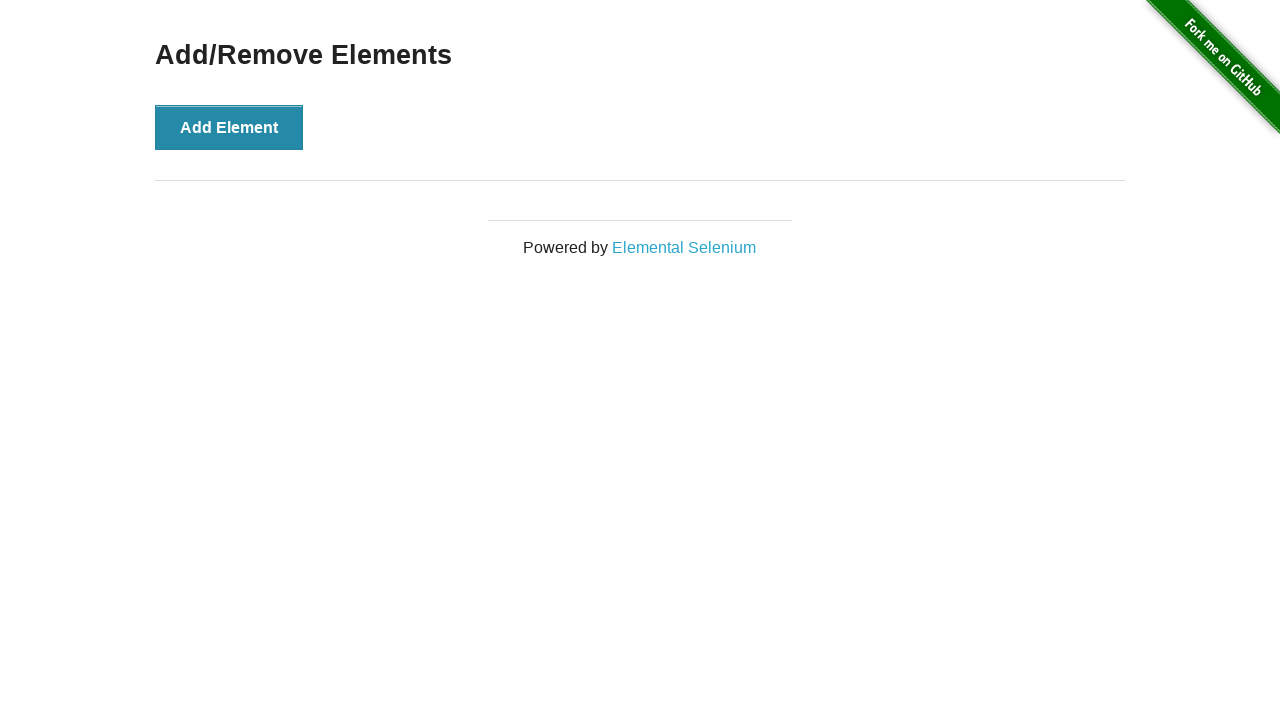

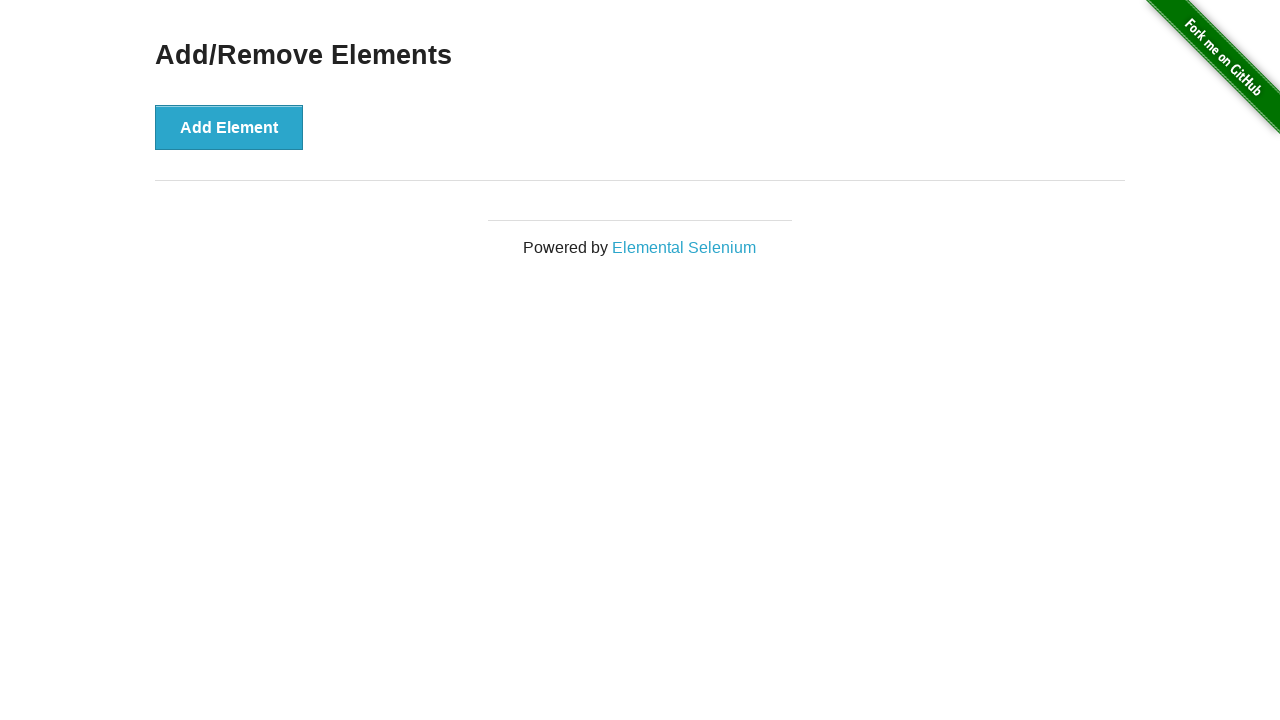